Tests fluent wait functionality by finding a Home link element on the page

Starting URL: https://seleniumatfingertips.wordpress.com/

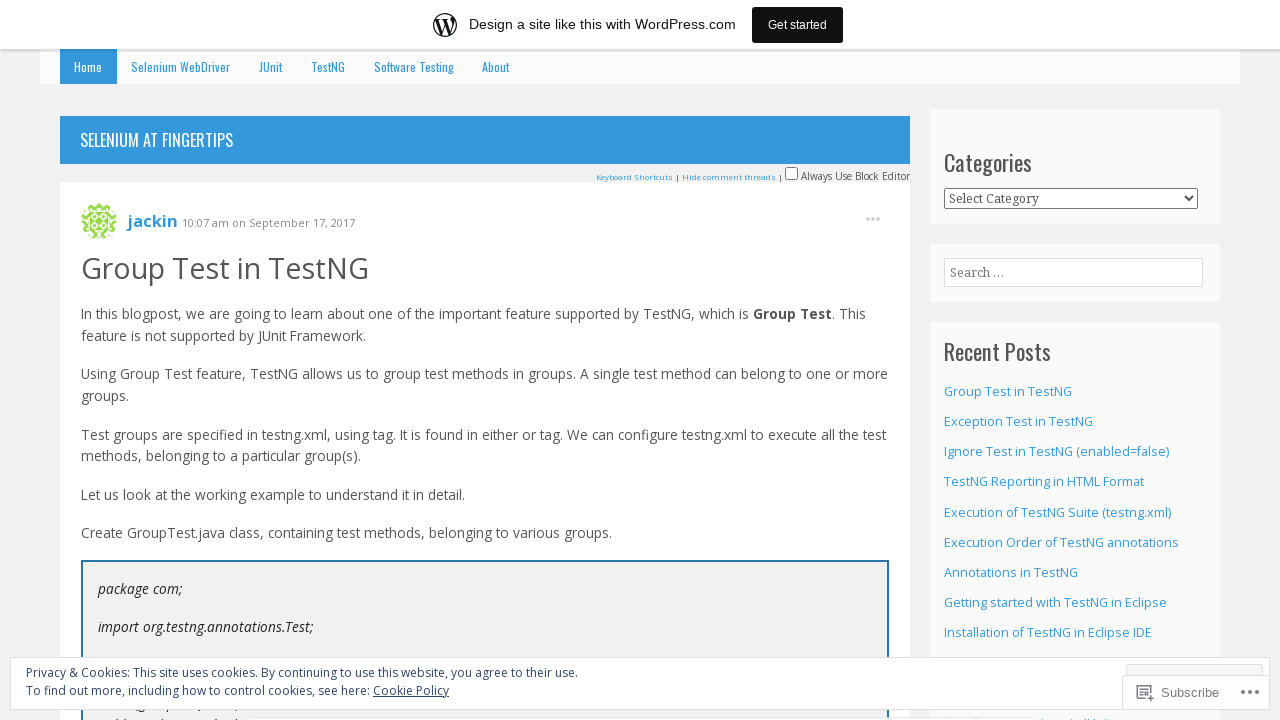

Waited for Home link element to be present on the page
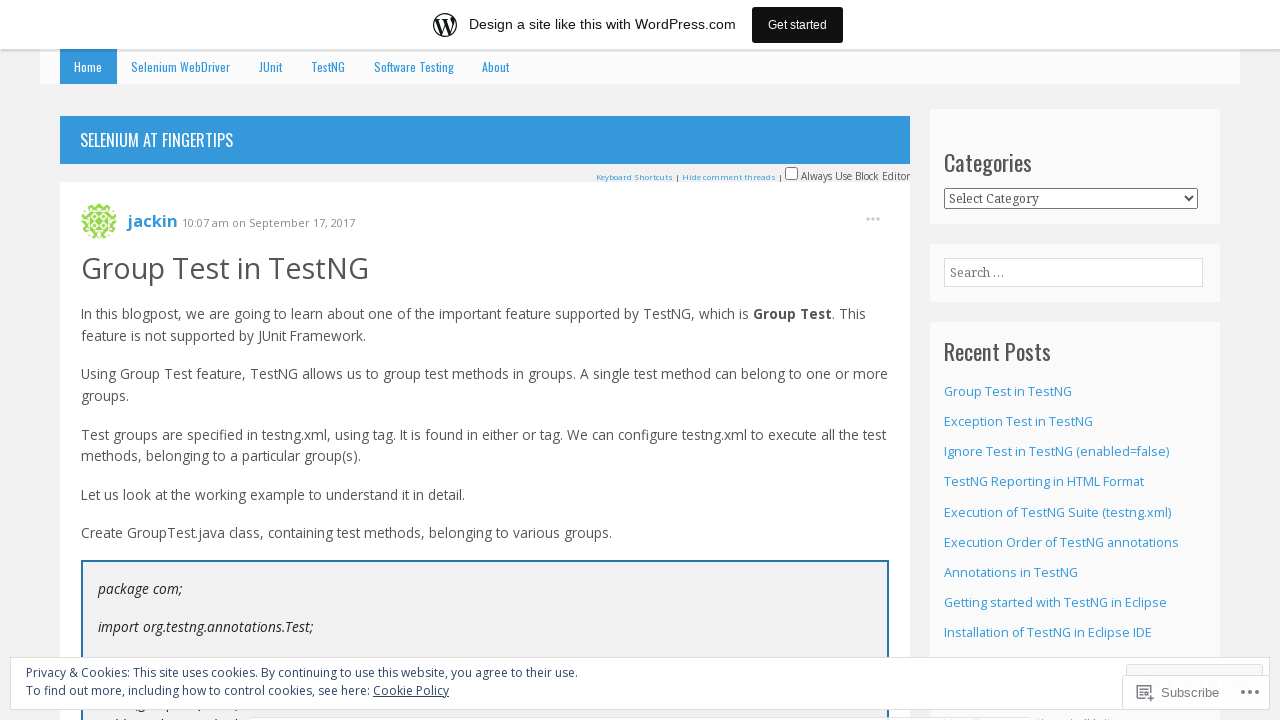

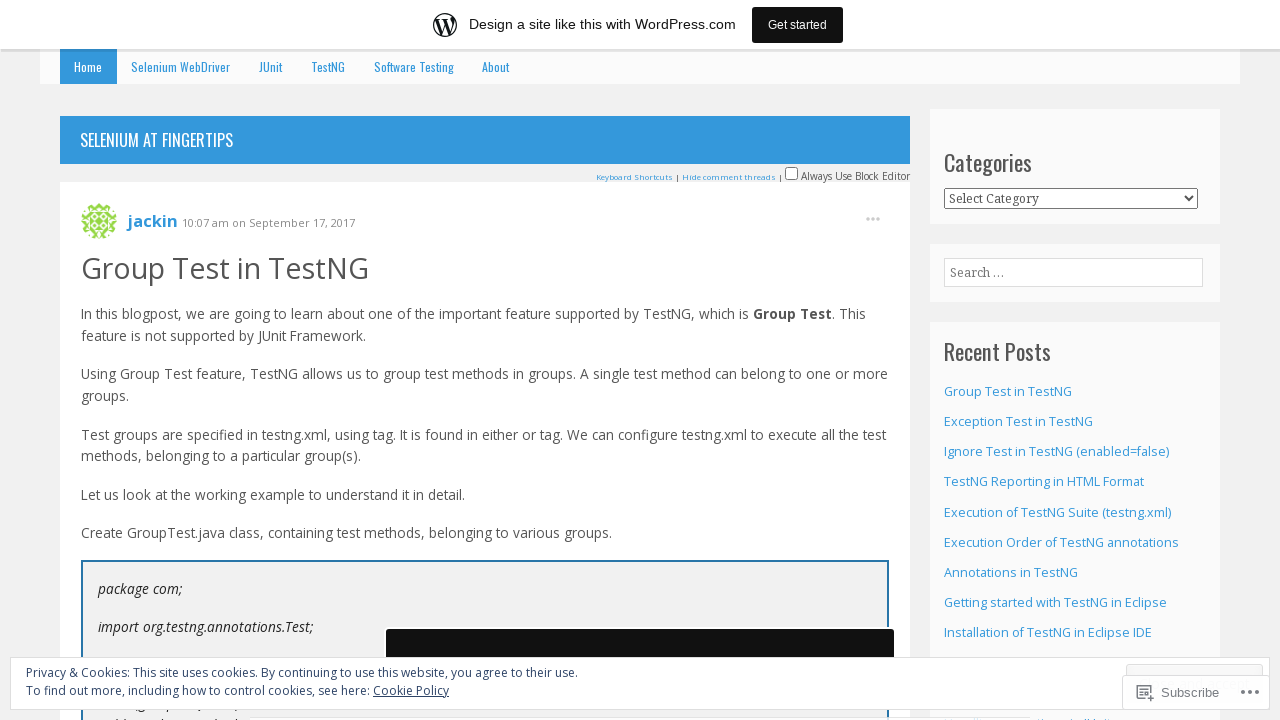